Navigates to LIC India website and then navigates to the Corporate Agent guidelines page

Starting URL: https://www.licindia.in/

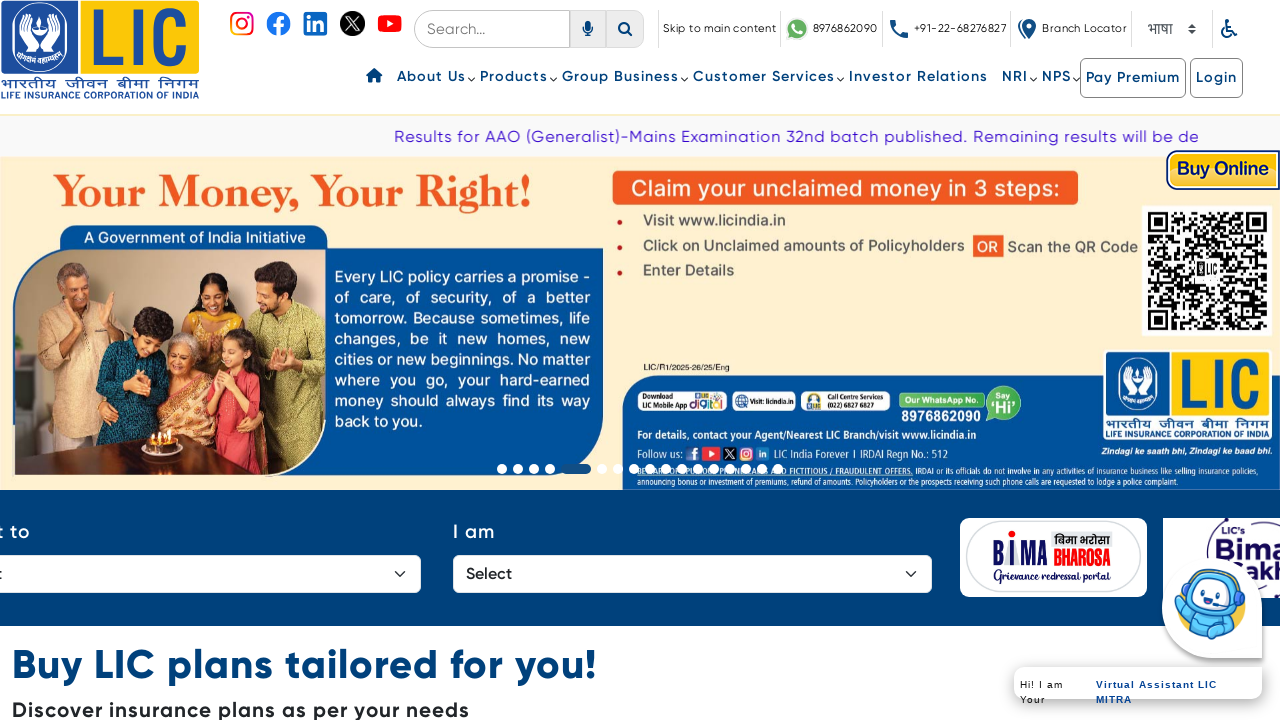

Navigated to LIC India Corporate Agent guidelines page
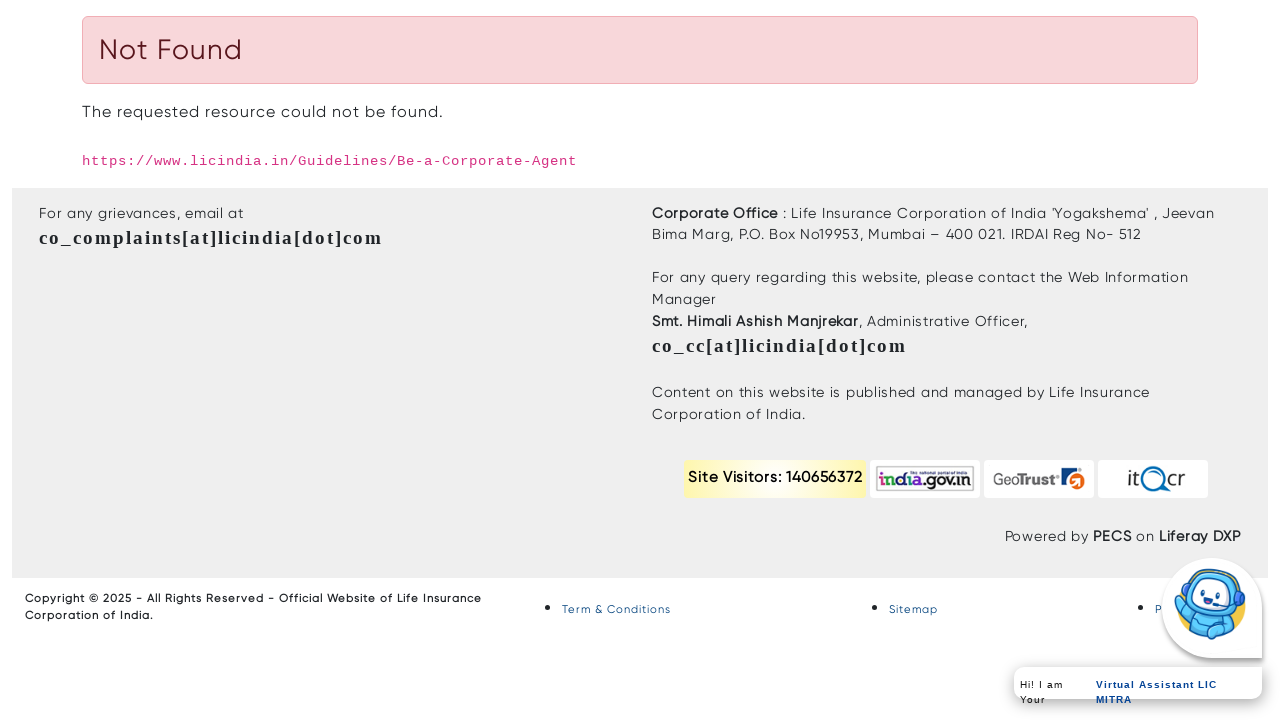

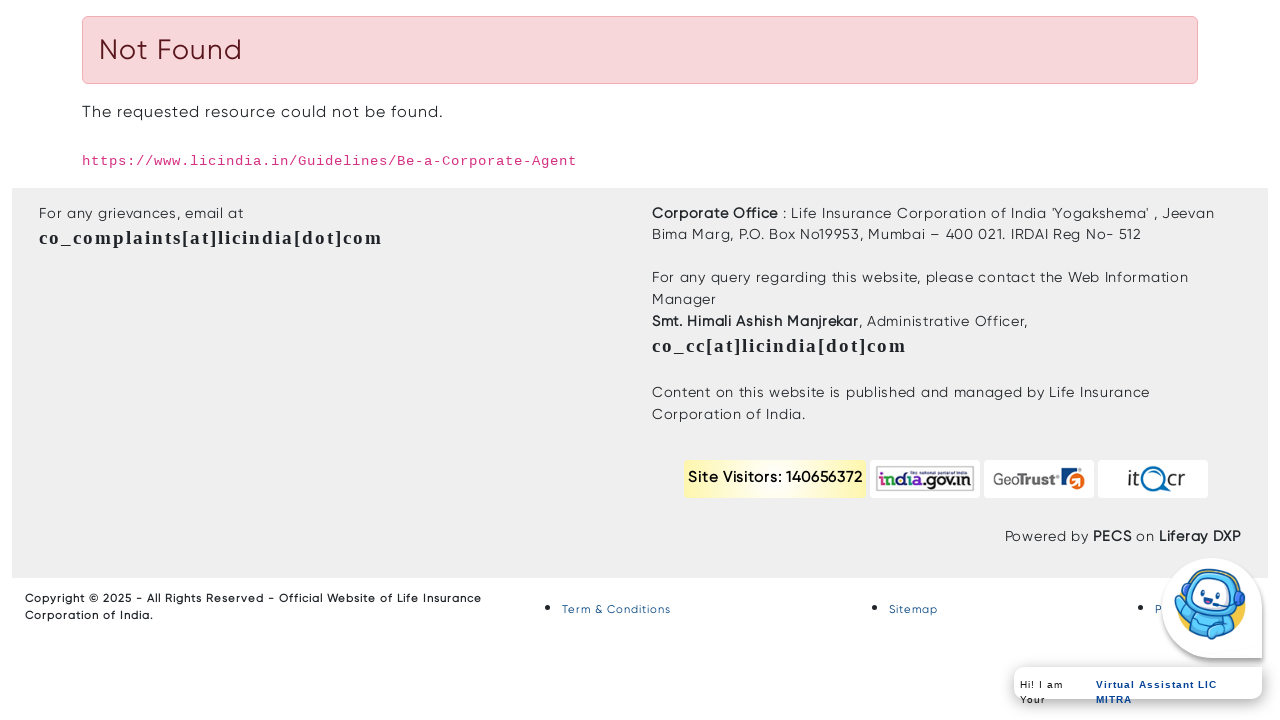